Tests opening a new window, switching to it, clicking a contact button, then returning to the original window

Starting URL: https://codenboxautomationlab.com/practice/

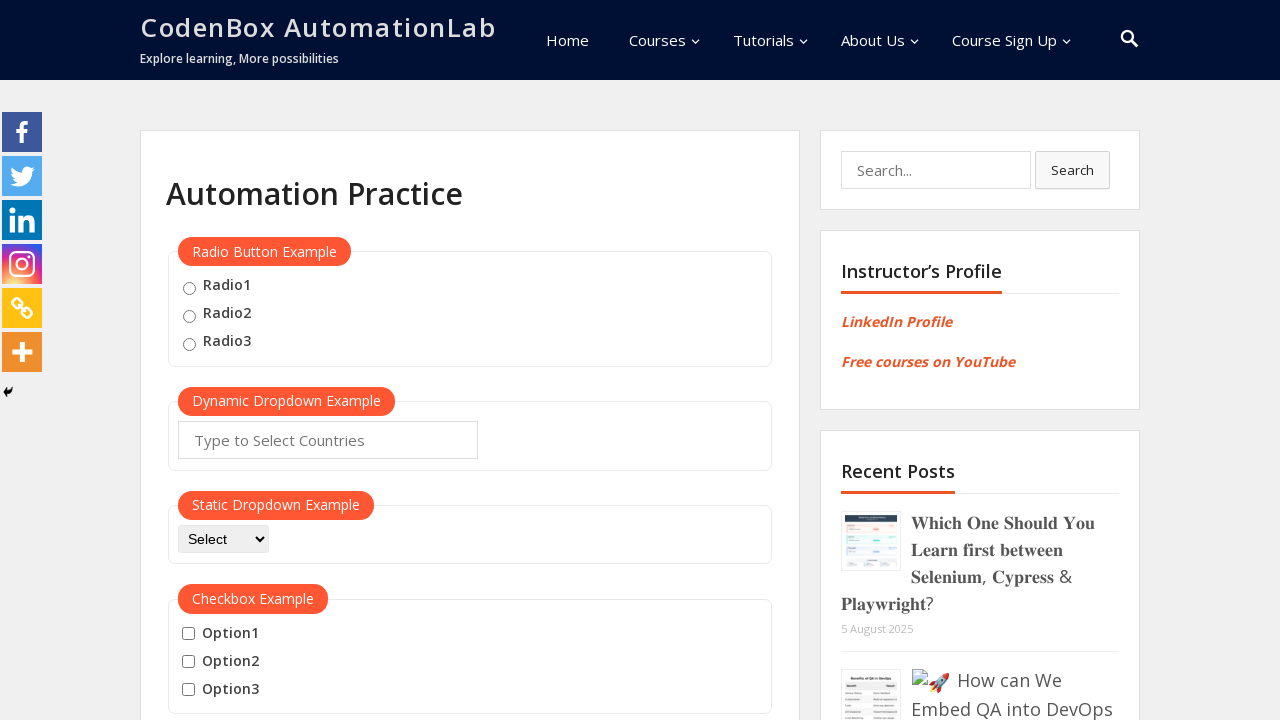

Clicked button to open new window at (237, 360) on #openwindow
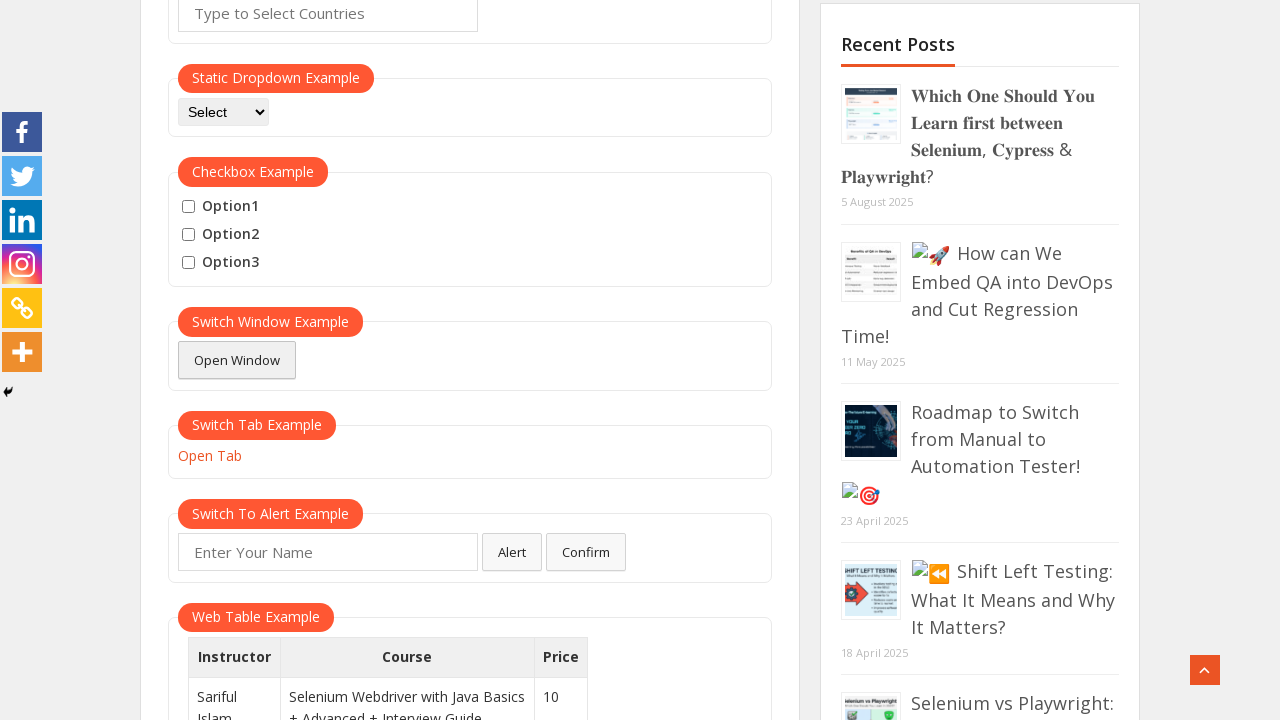

New window opened and reference obtained
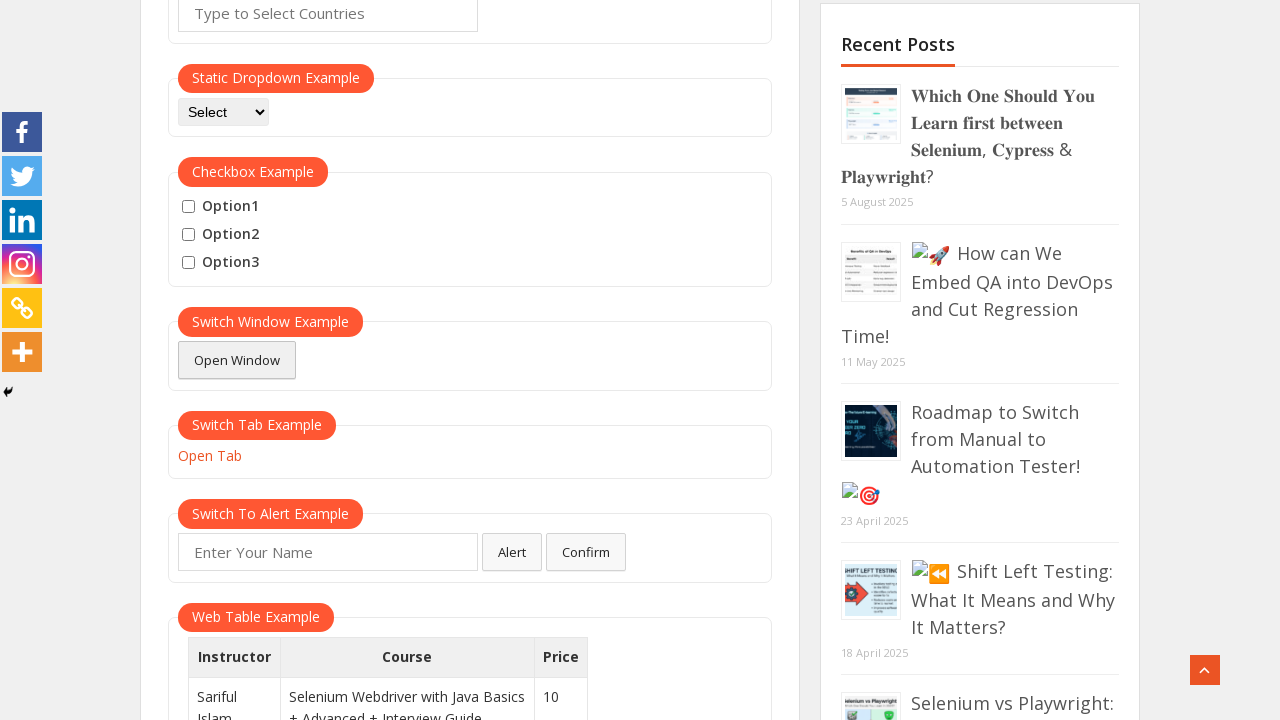

New window finished loading
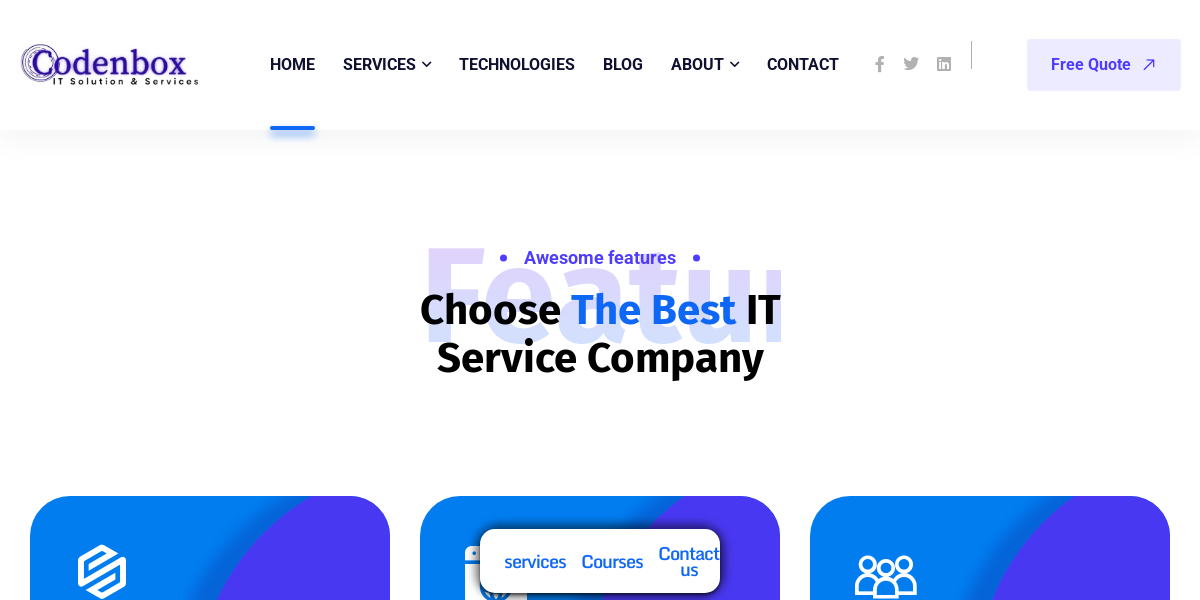

Clicked Contact button in new window at (803, 65) on #menu-item-9680
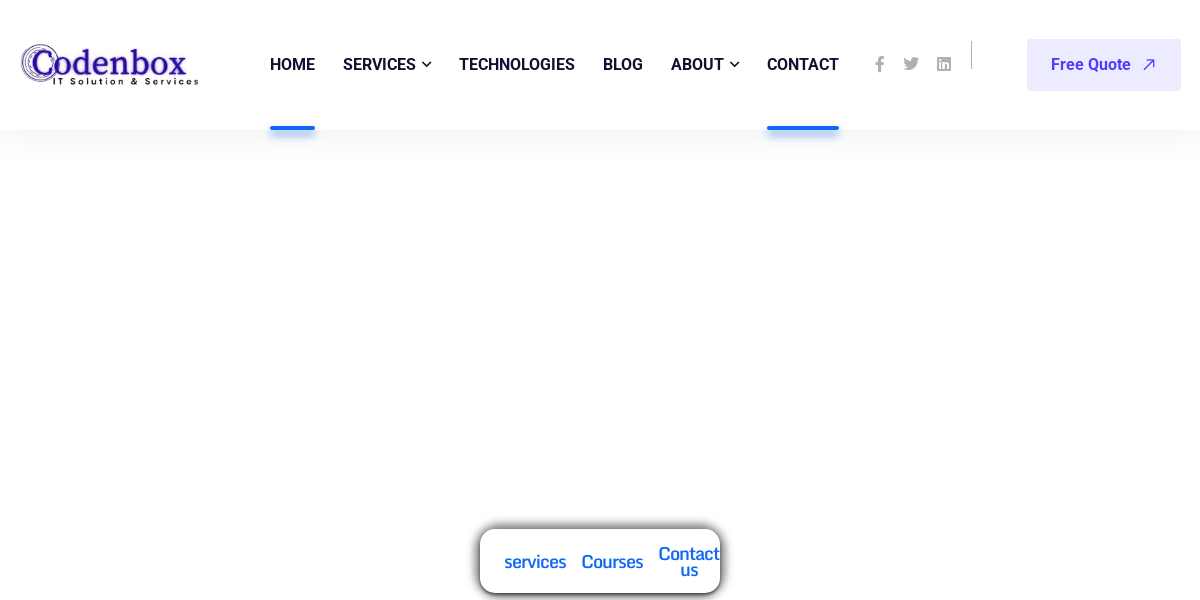

Closed the new window and returned to original window
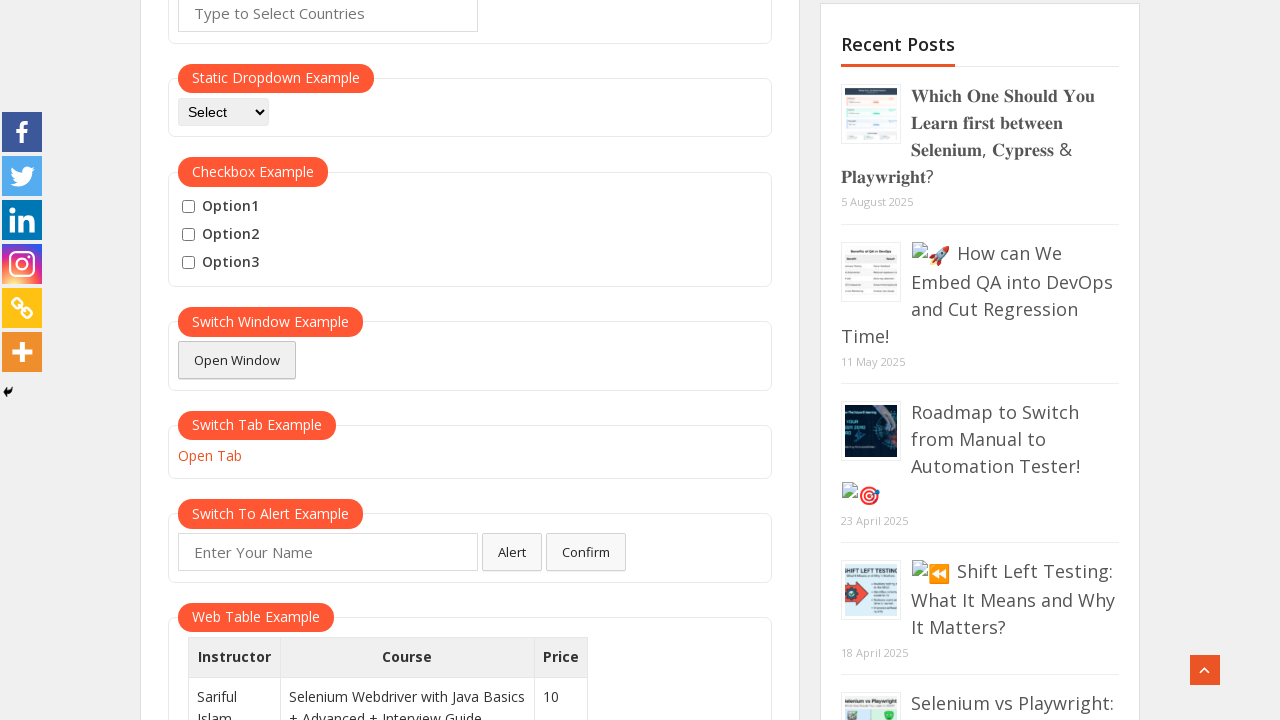

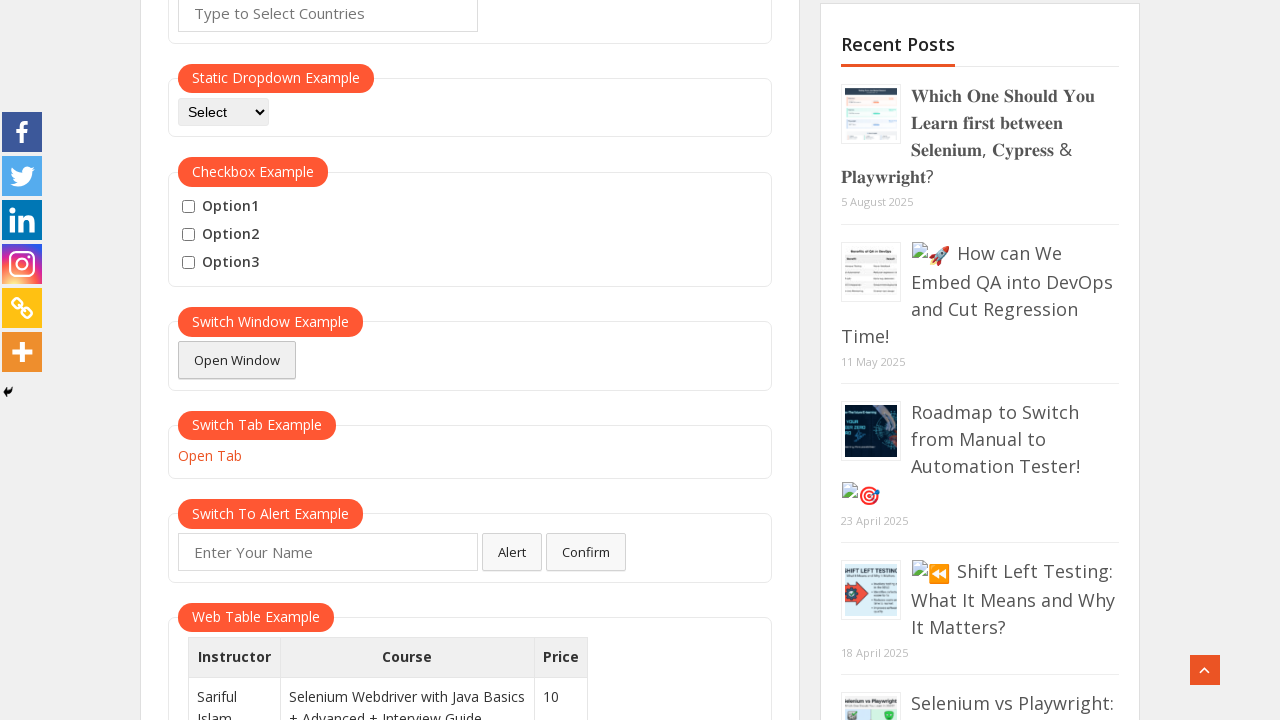